Tests entering text in a JavaScript prompt dialog, accepting it, and verifying the input was captured.

Starting URL: https://testpages.eviltester.com/styled/alerts/alert-test.html

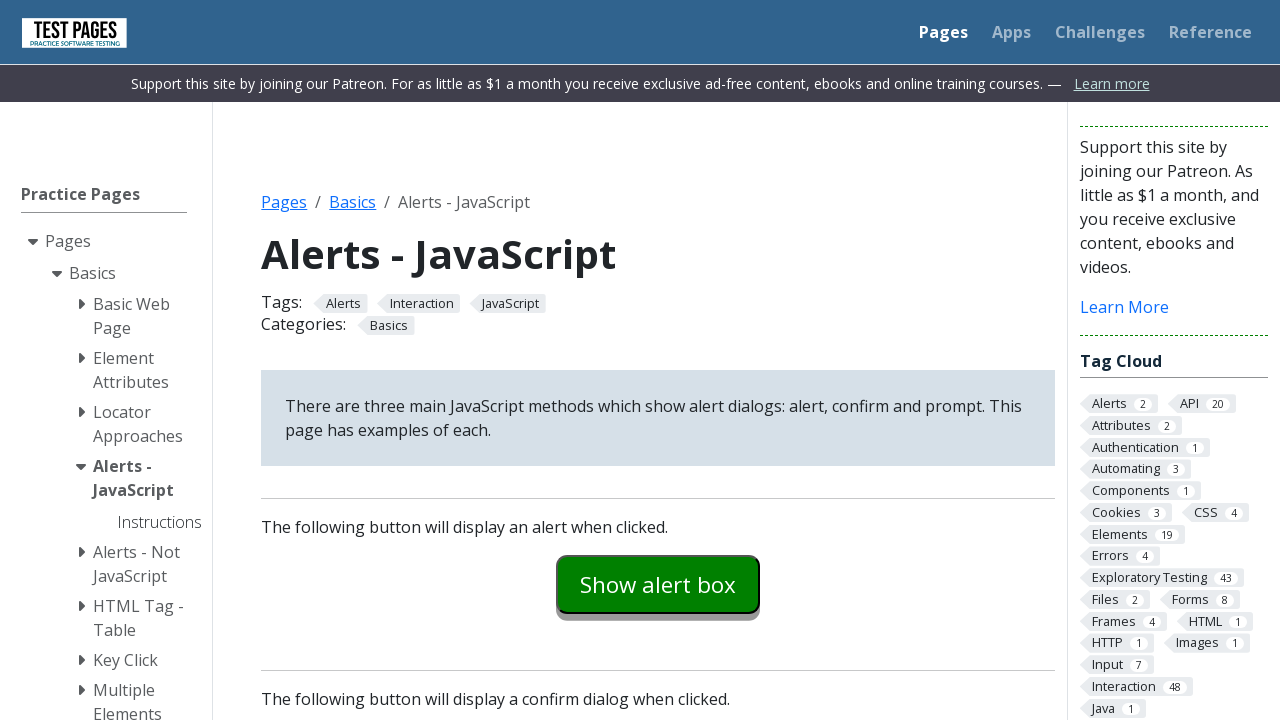

Set up dialog handler to accept prompt with text 'some random input'
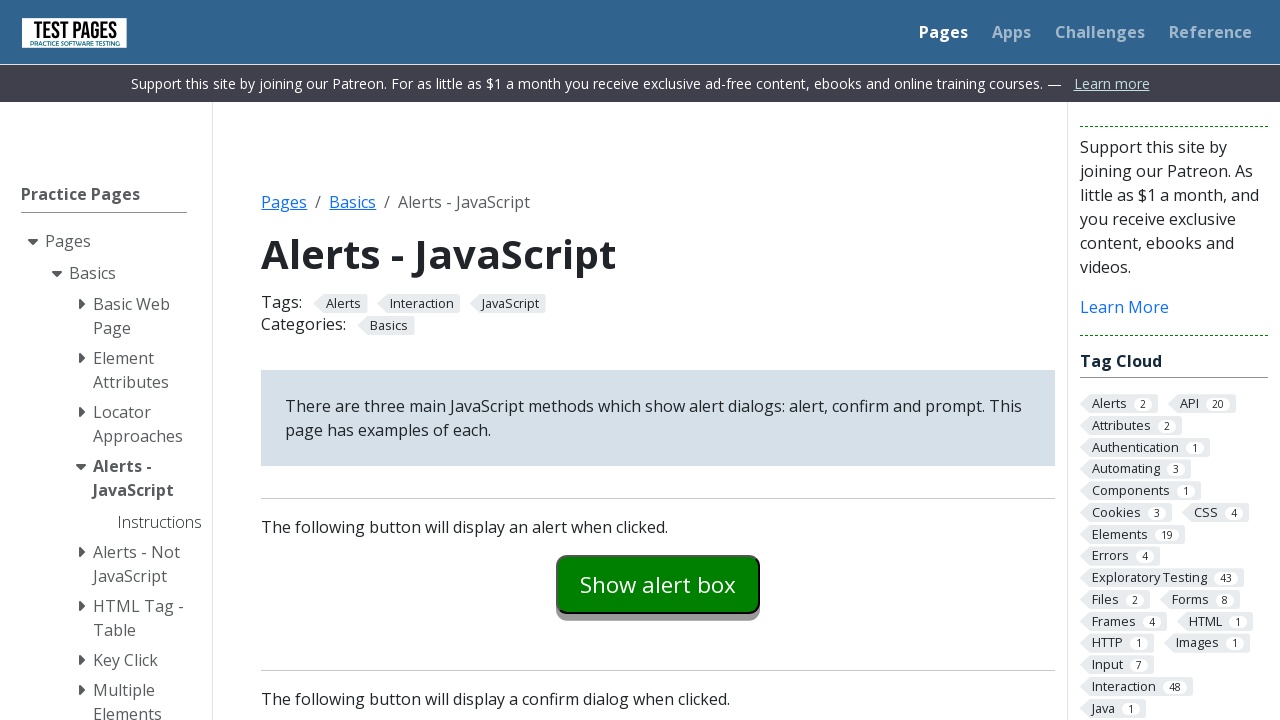

Clicked the prompt example button at (658, 360) on #promptexample
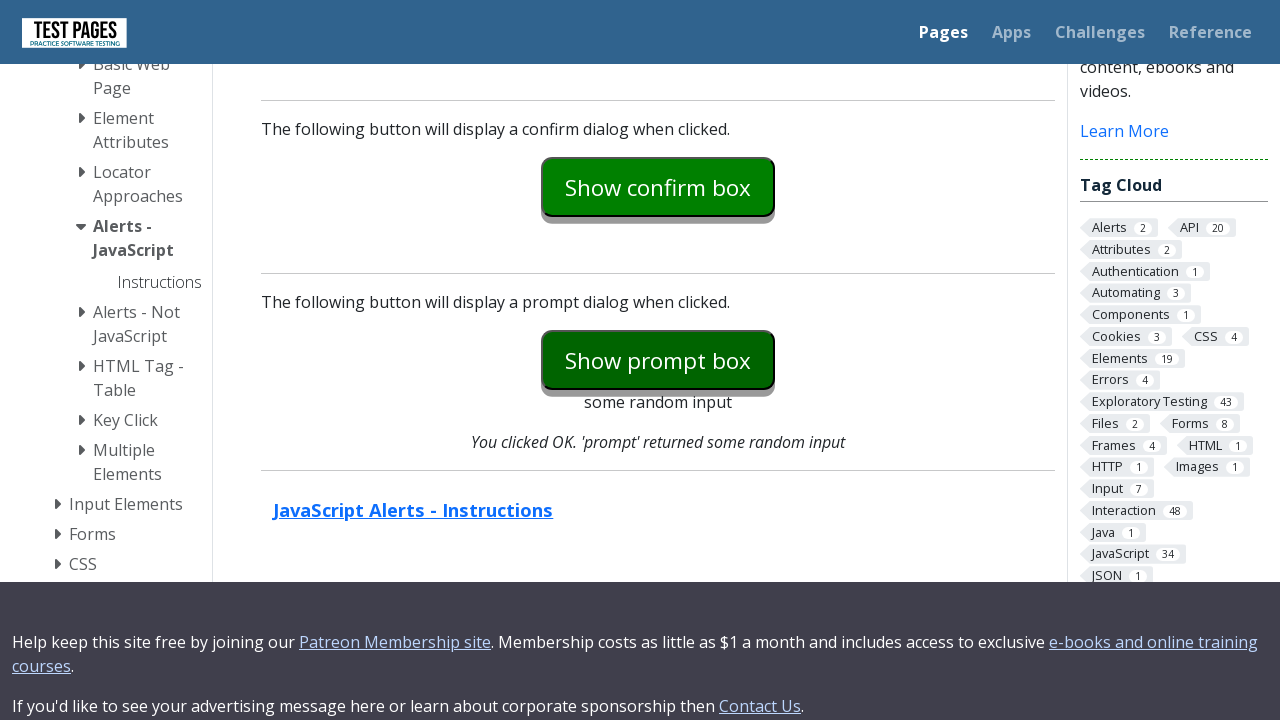

Verified prompt was accepted and returned the entered text 'some random input'
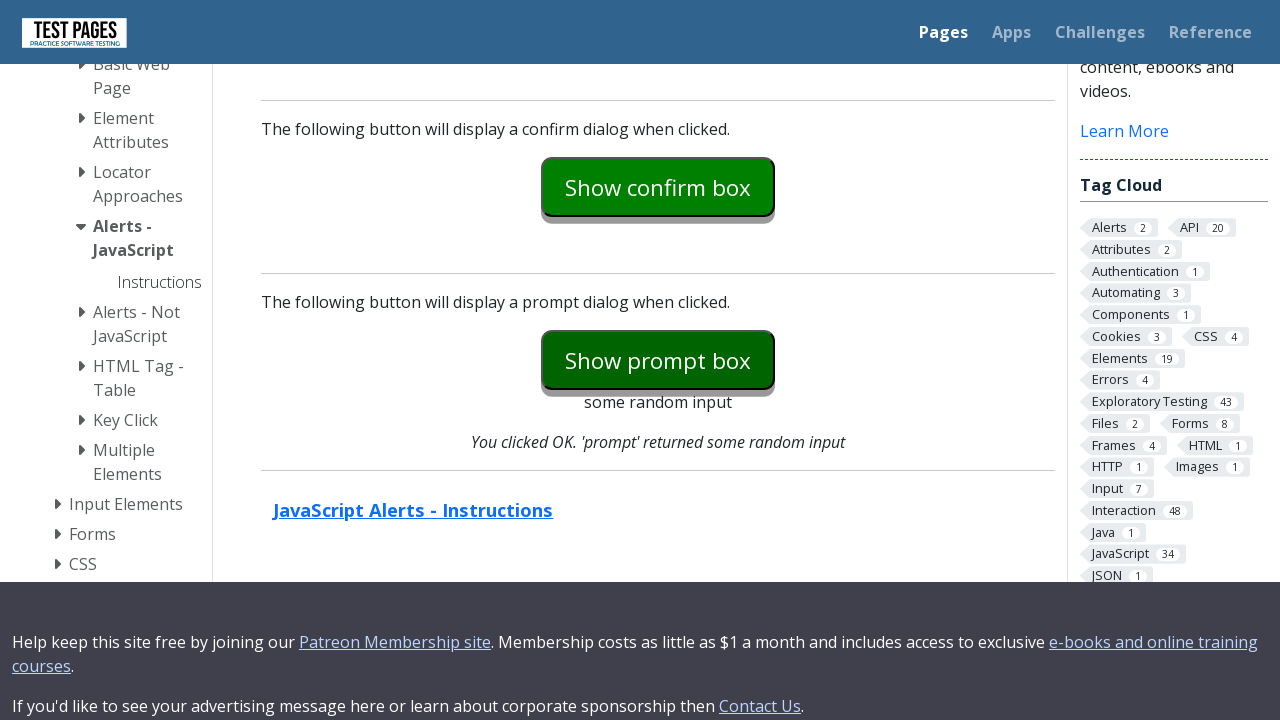

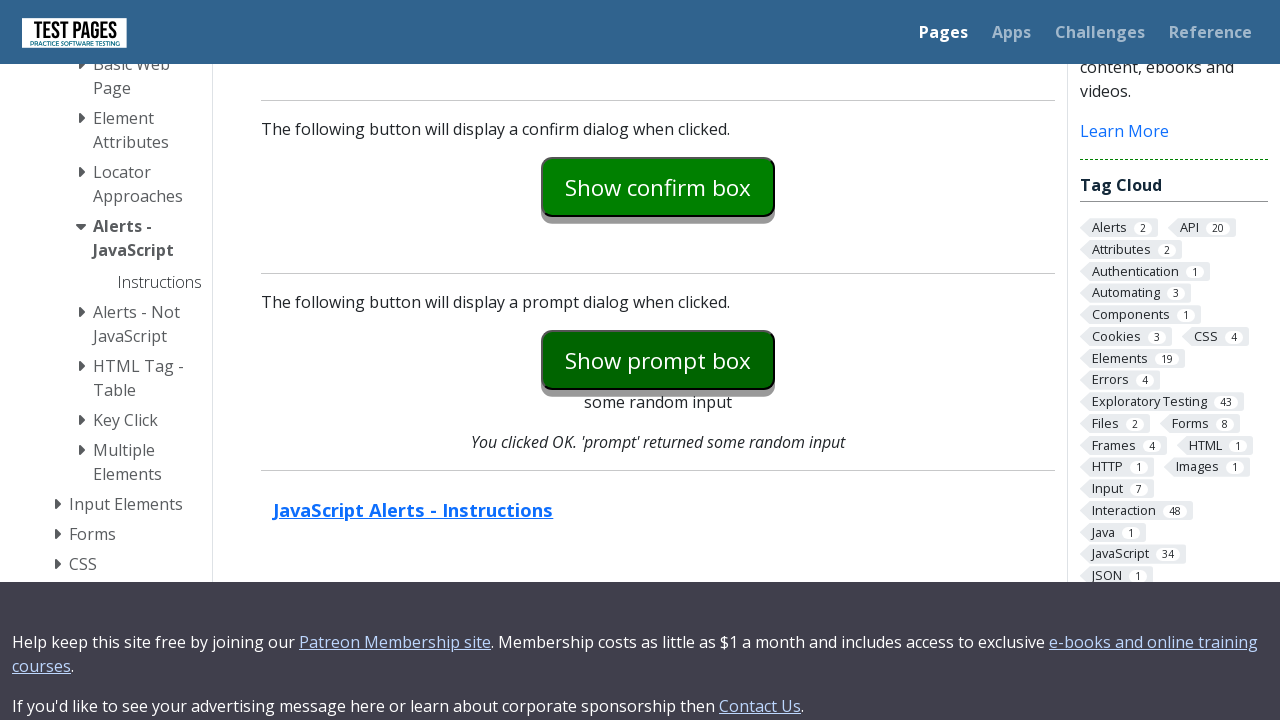